Tests disappearing elements page by checking for gallery link and navigating to verify 404 behavior

Starting URL: http://the-internet.herokuapp.com/disappearing_elements

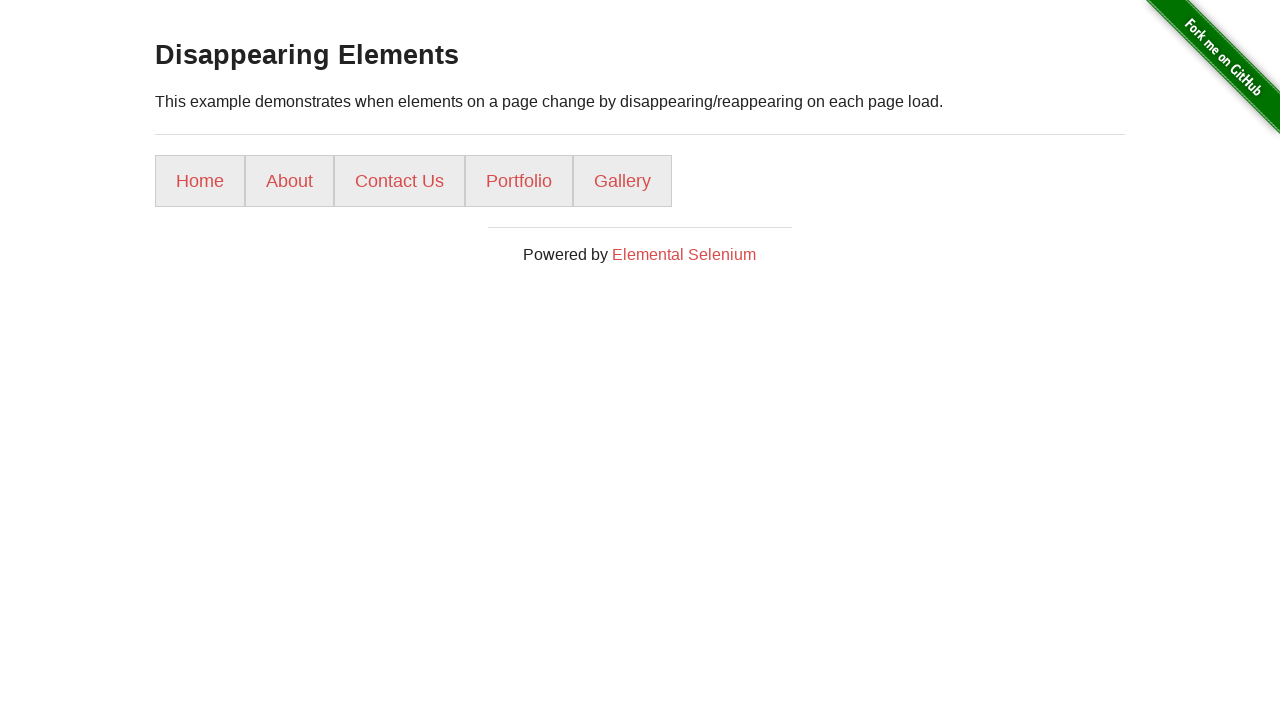

Waited for navigation links to load
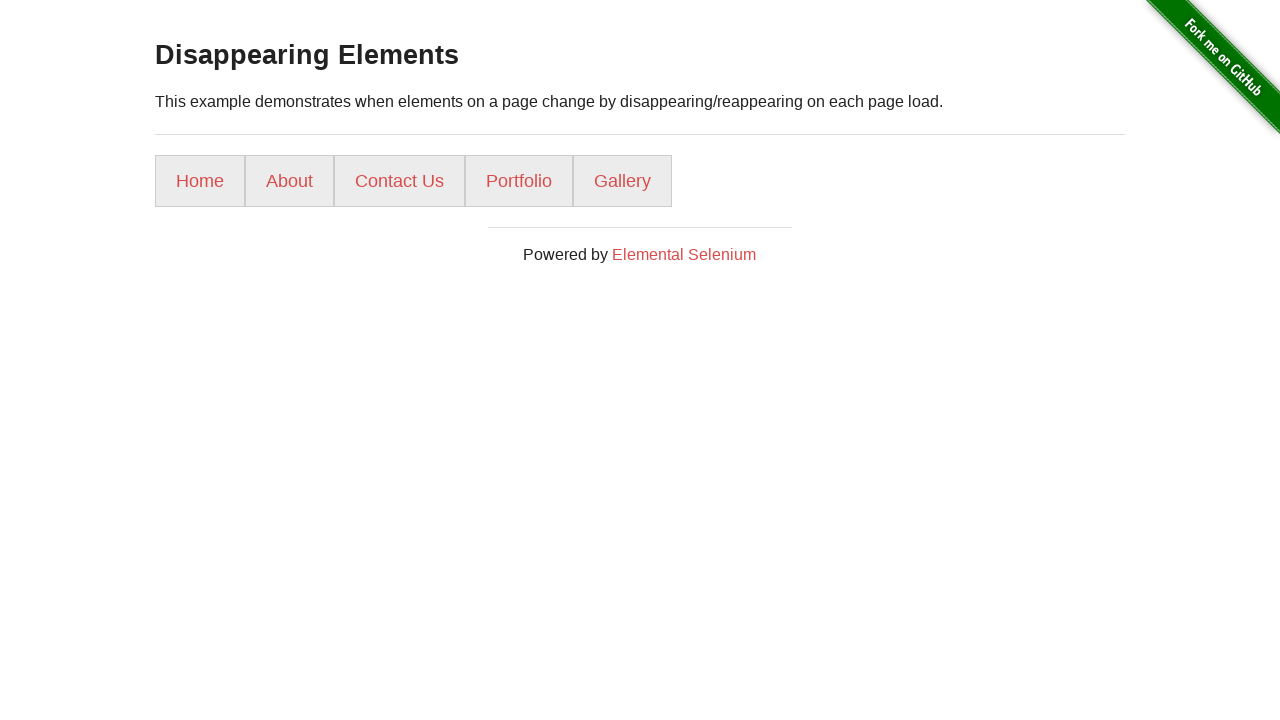

Located all navigation link elements
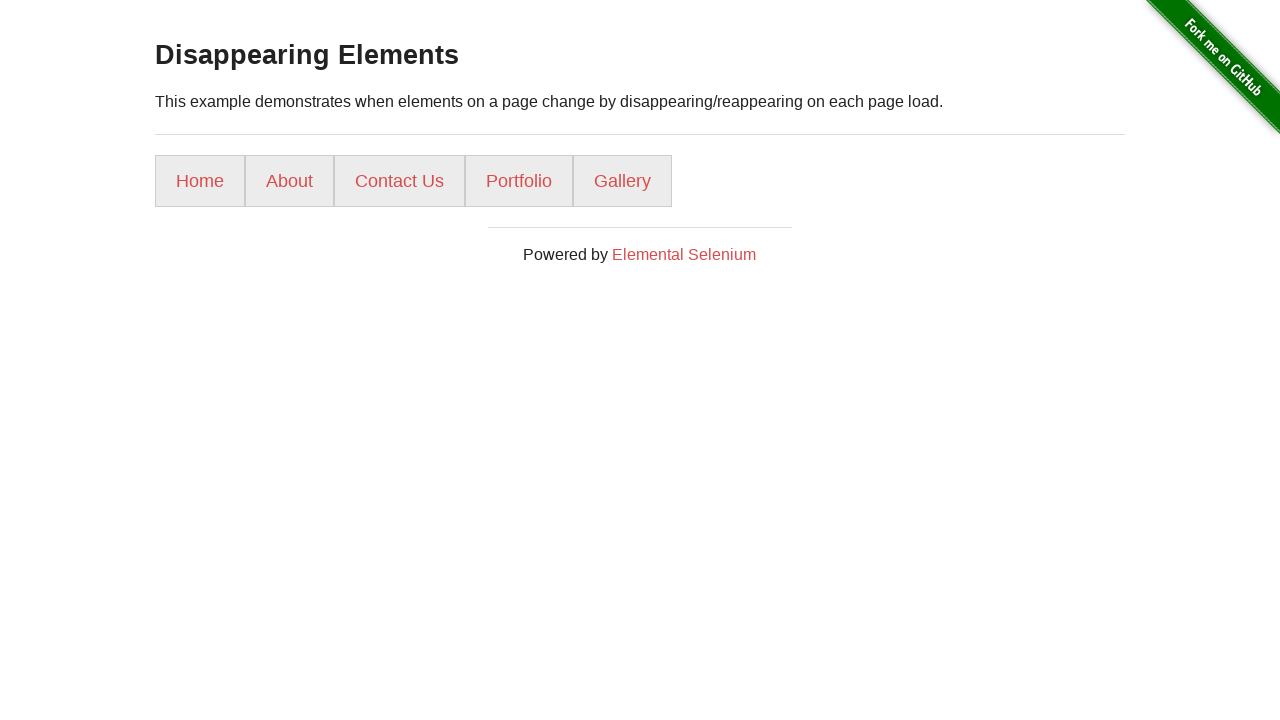

Located Gallery link element
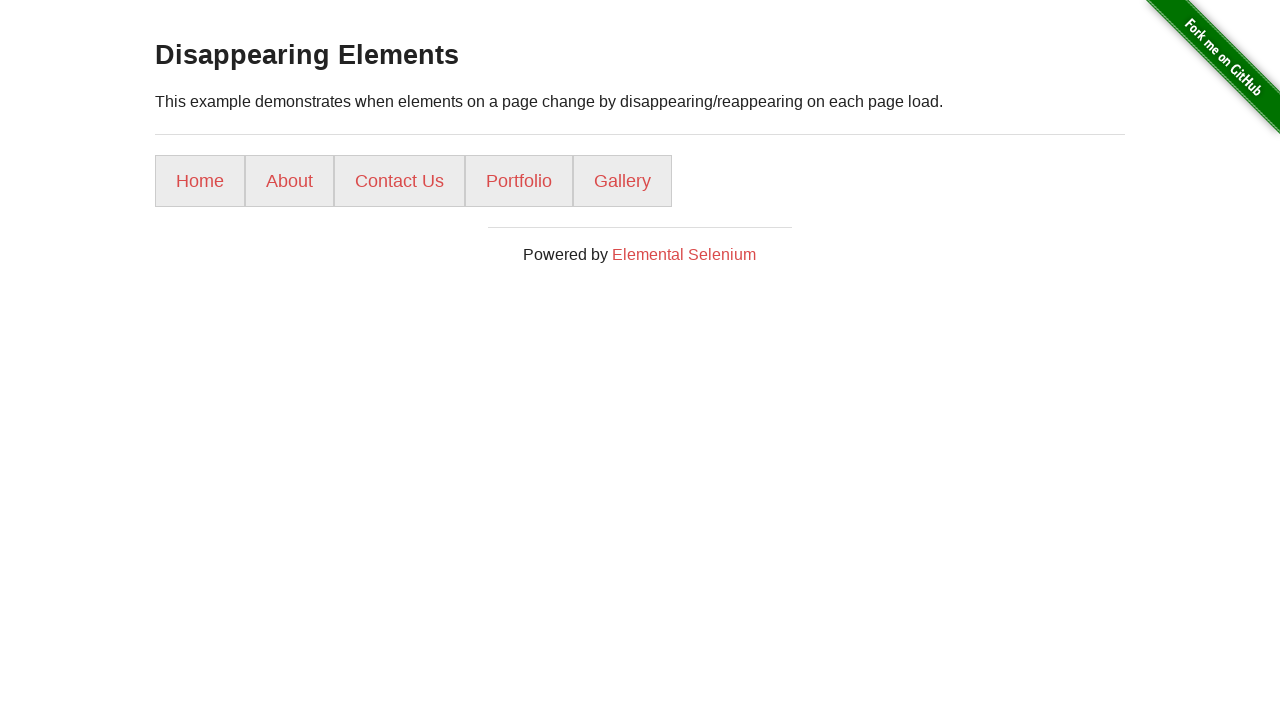

Clicked Gallery link to navigate at (622, 181) on text=Gallery
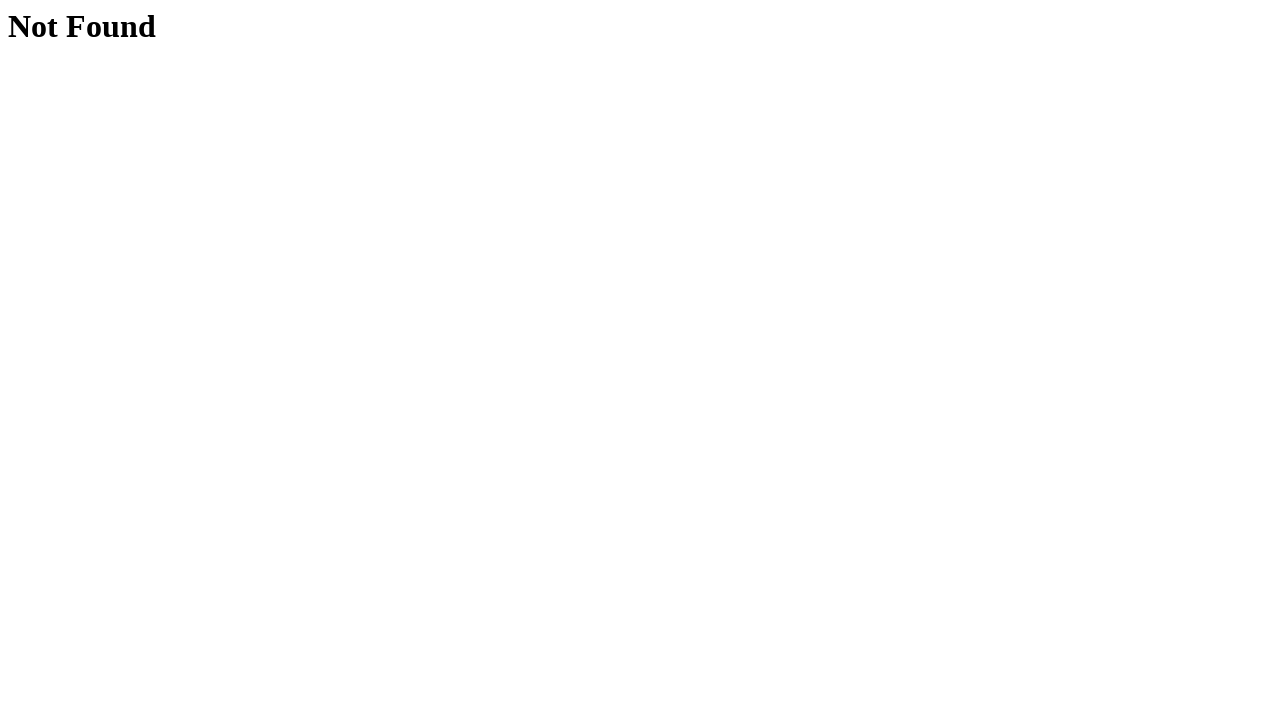

Waited for heading to load on Gallery page
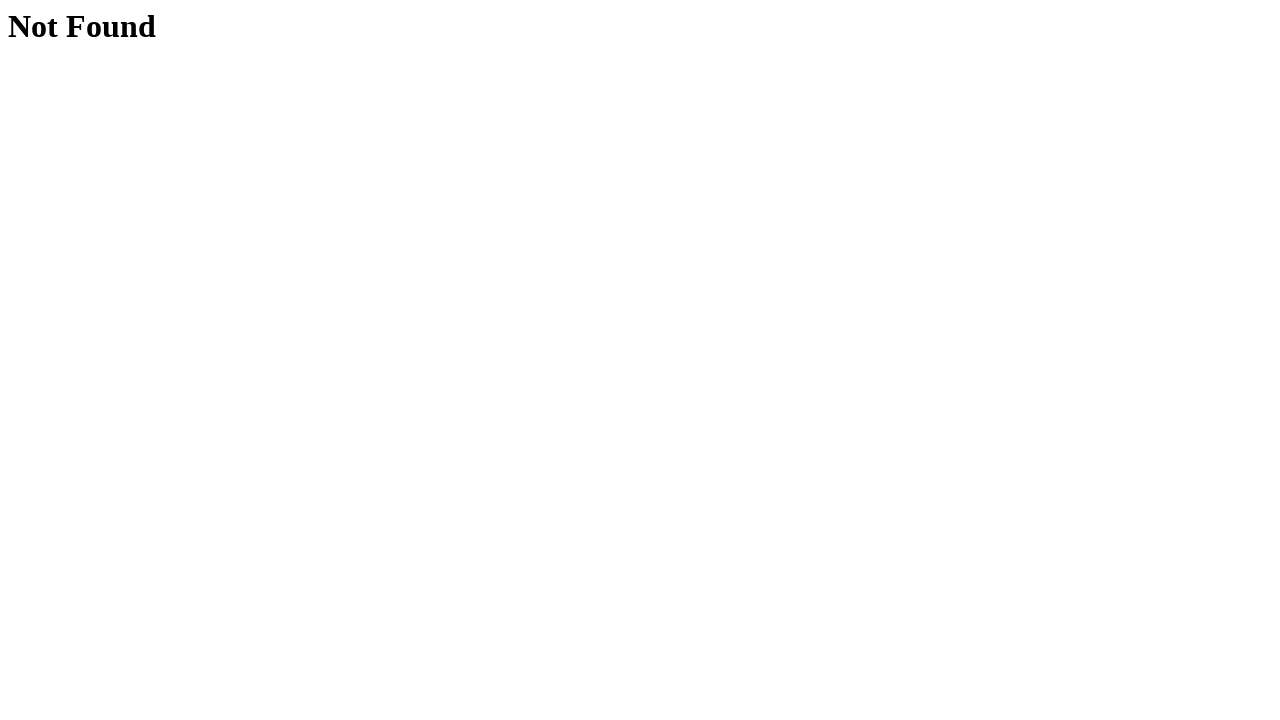

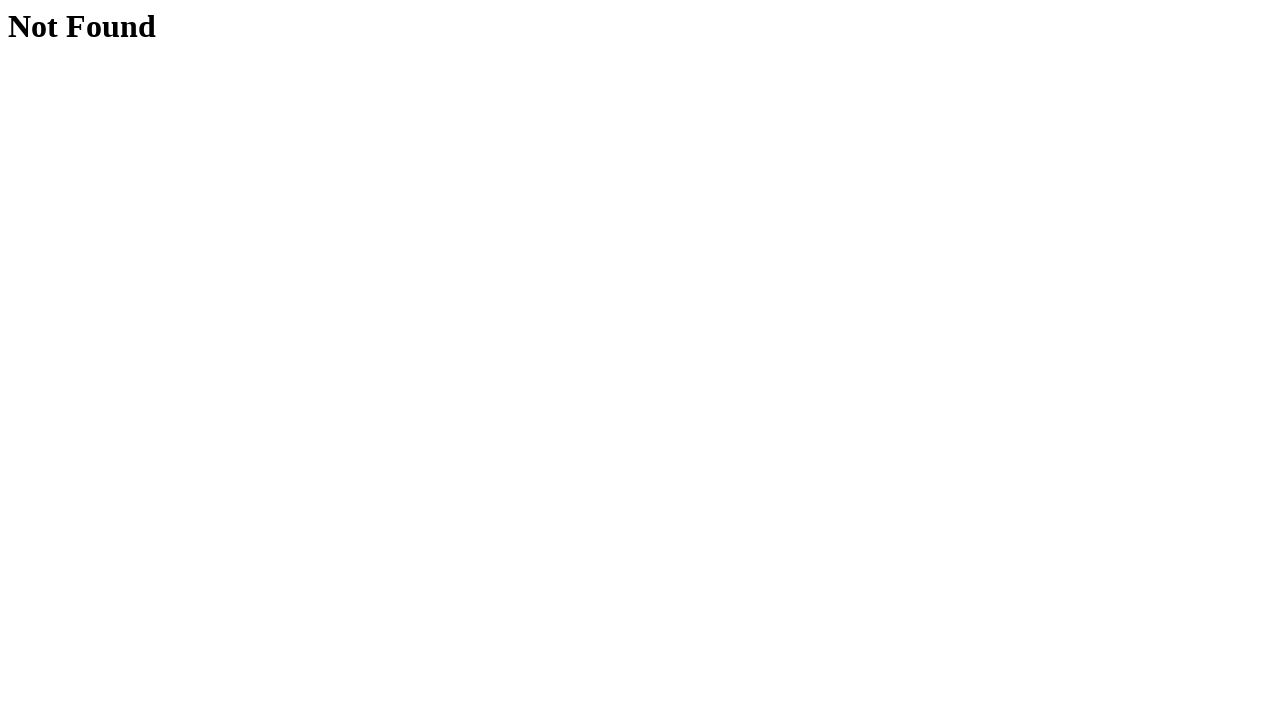